Retrieves a value from an image attribute, performs a mathematical calculation, fills the result in a form field, selects checkboxes, and submits the form

Starting URL: http://suninjuly.github.io/get_attribute.html

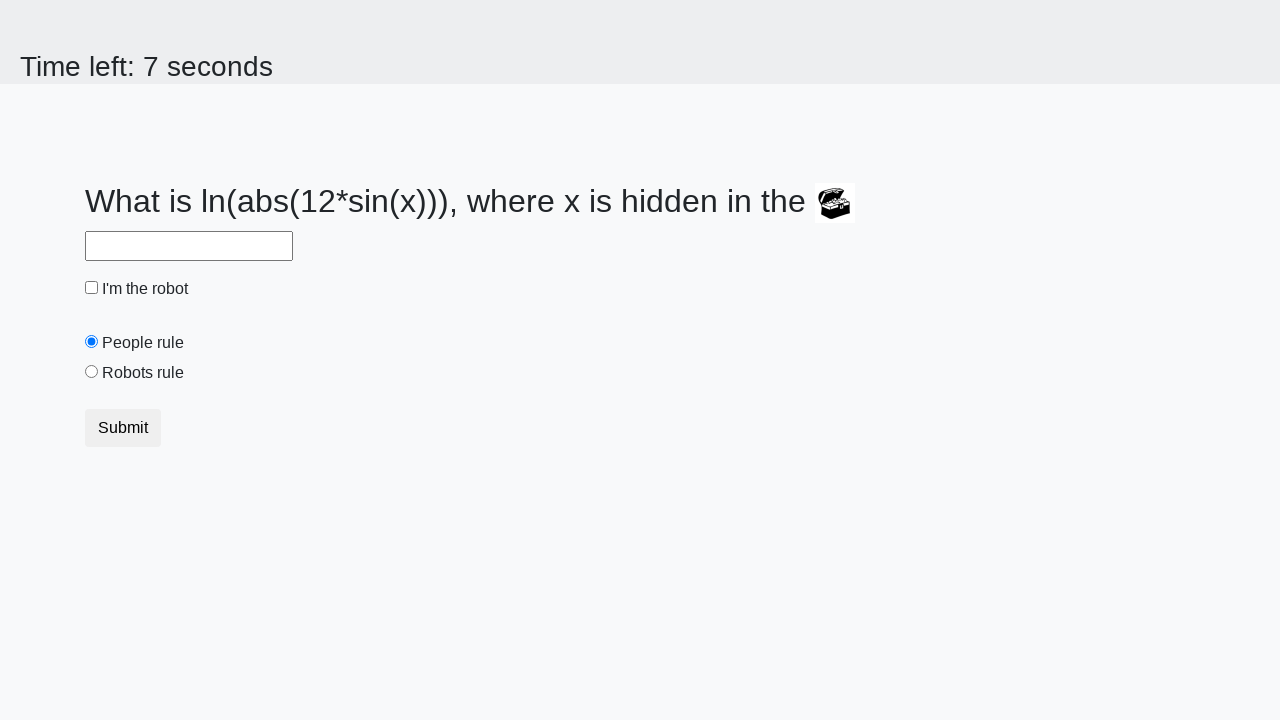

Retrieved valuex attribute from treasure image
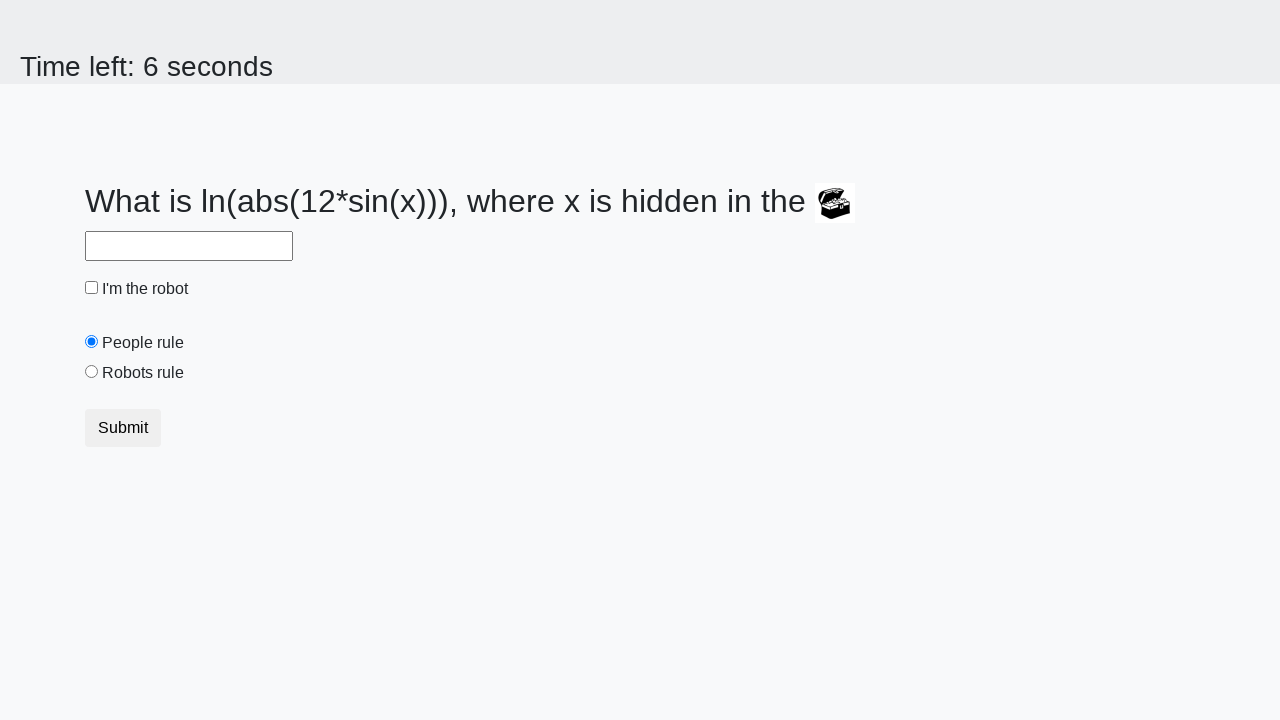

Calculated mathematical result using formula: log(abs(12*sin(x)))
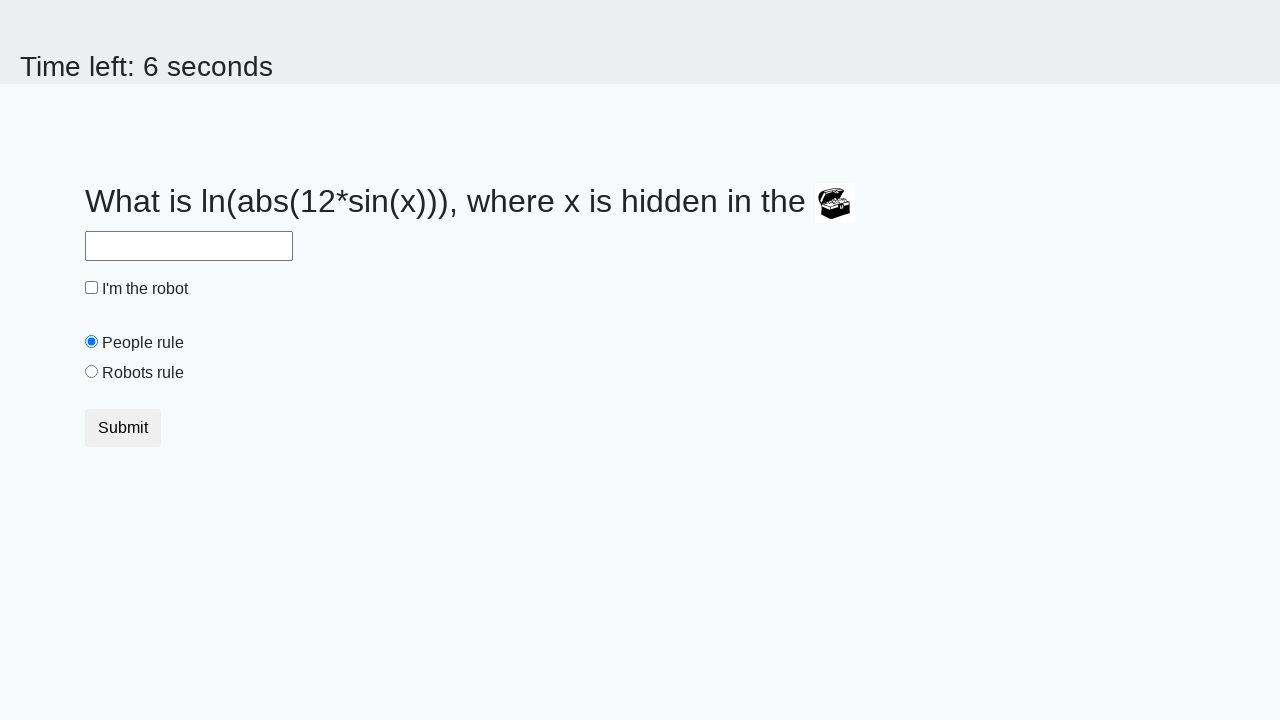

Filled answer field with calculated value on #answer
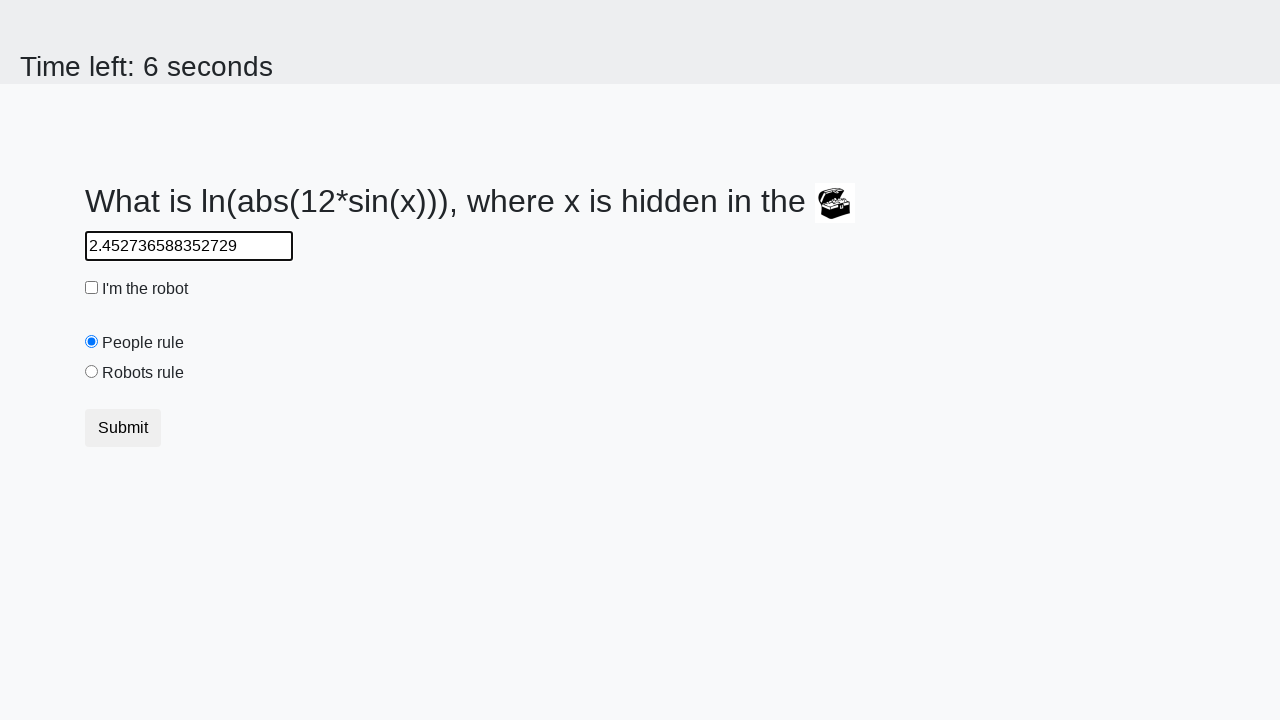

Clicked robot checkbox at (92, 288) on #robotCheckbox
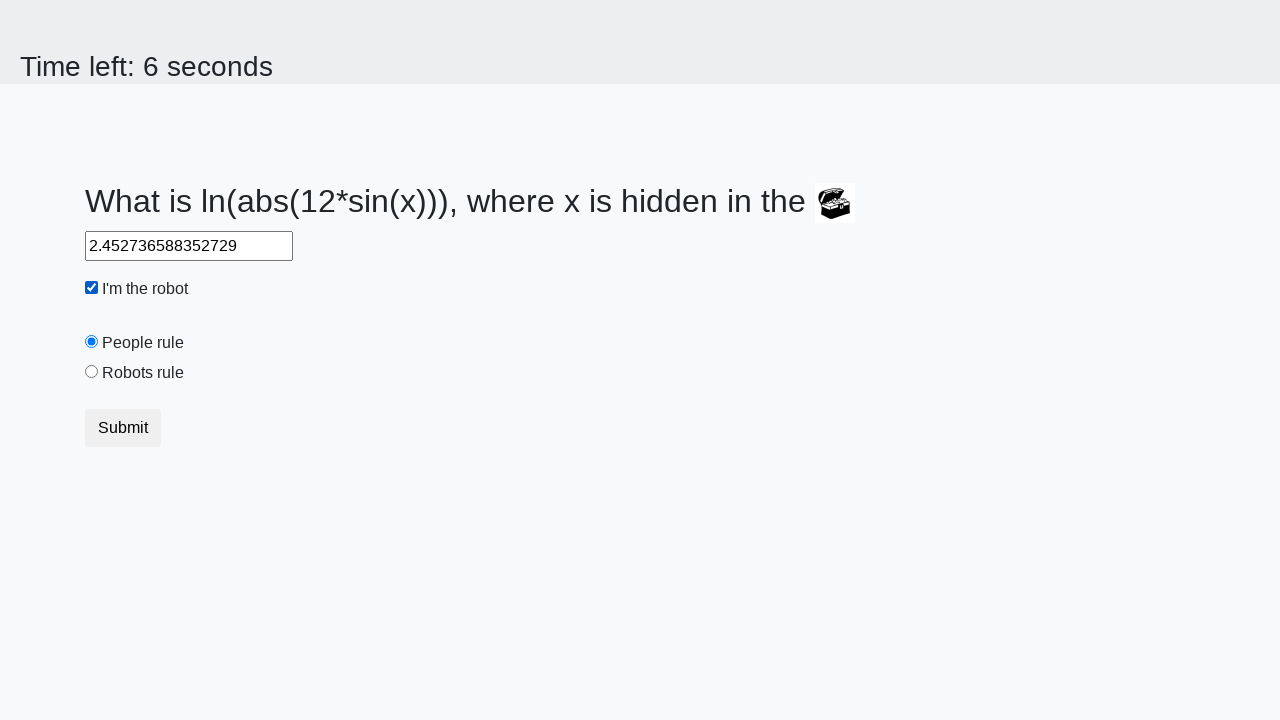

Clicked robots rule radio button at (92, 372) on #robotsRule
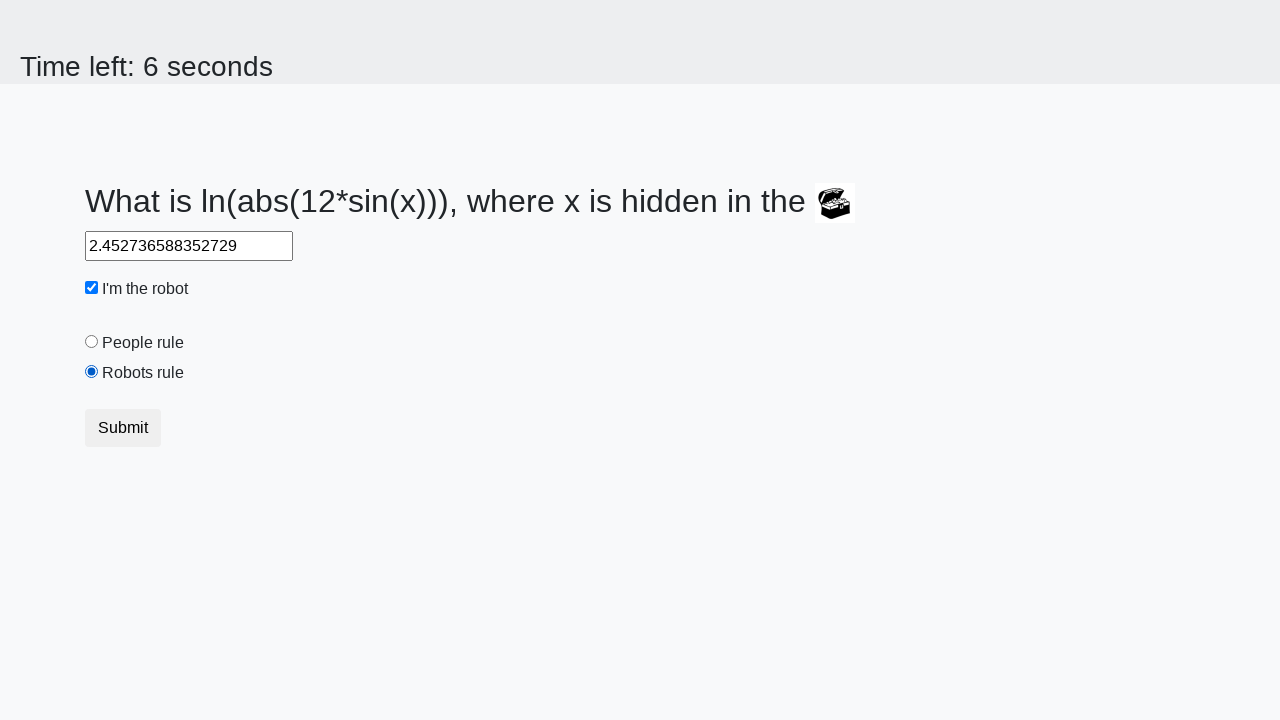

Clicked submit button to submit form at (123, 428) on .btn.btn-default
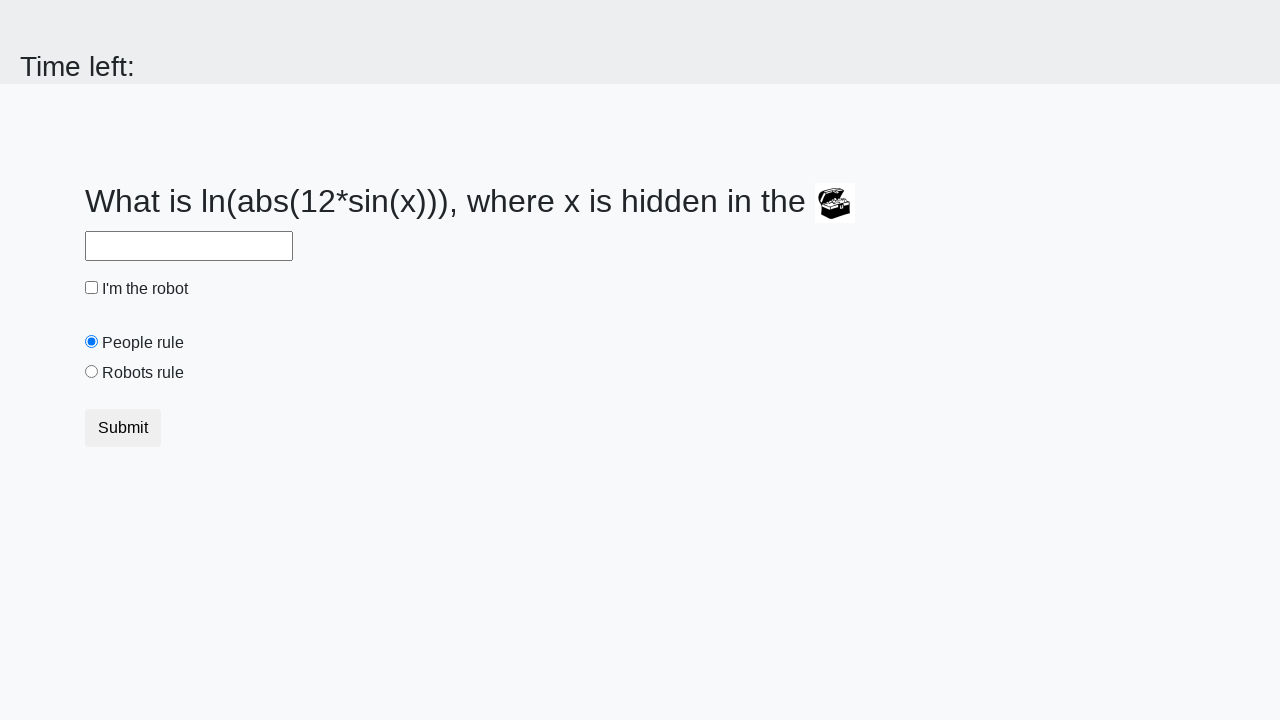

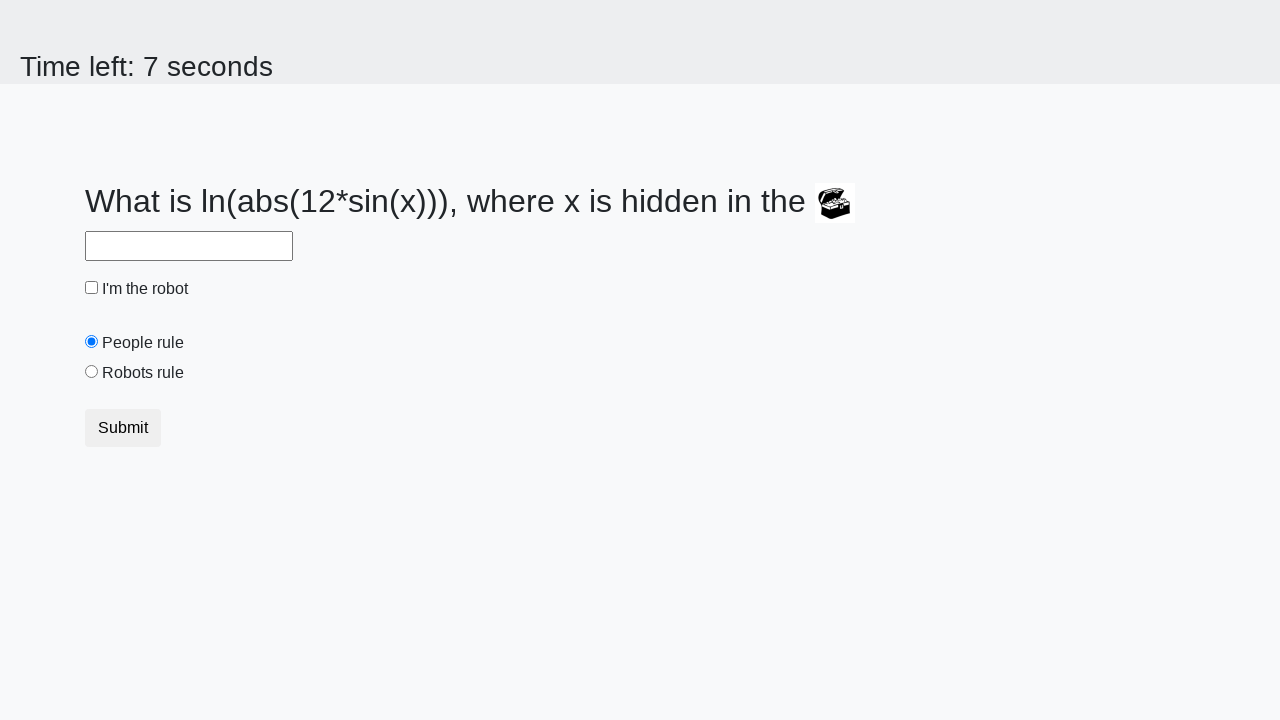